Tests JavaScript alert functionality by clicking a button to trigger an alert, accepting it, and verifying the success message is displayed.

Starting URL: https://the-internet.herokuapp.com/javascript_alerts

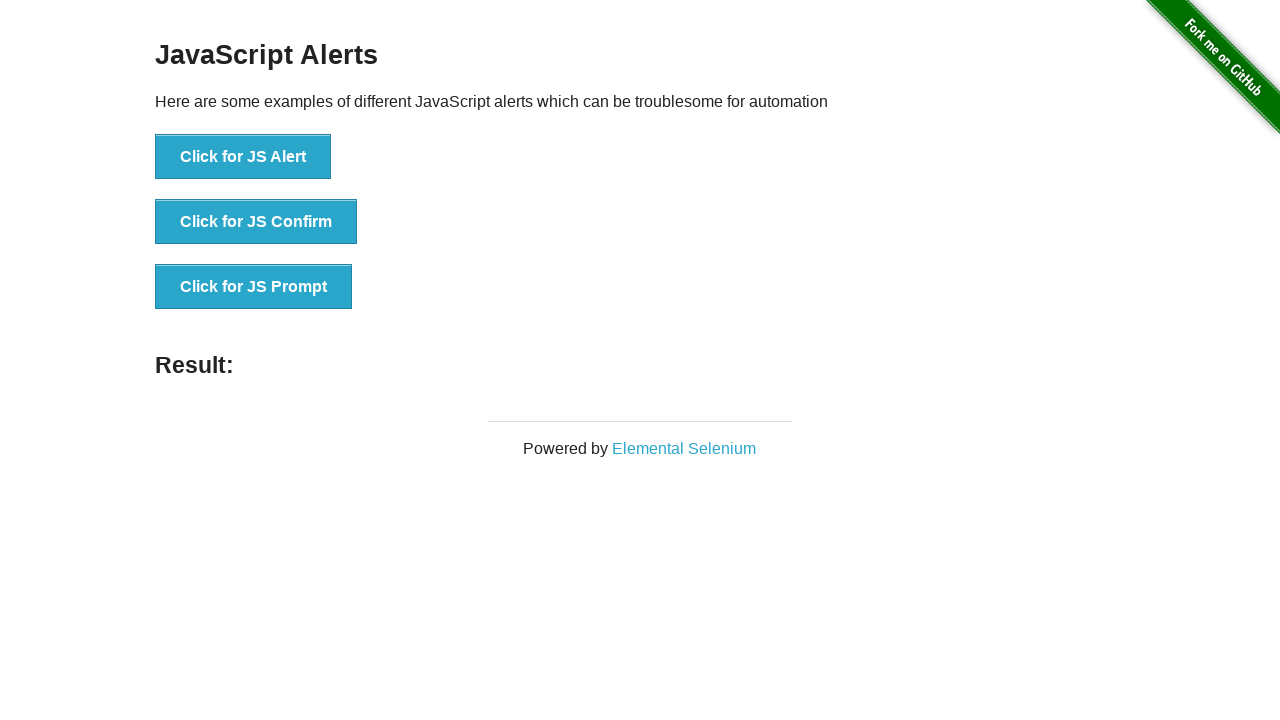

Clicked the first alert button to trigger JS Alert at (243, 157) on xpath=//html/body/div[2]/div/div/ul/li[1]/button
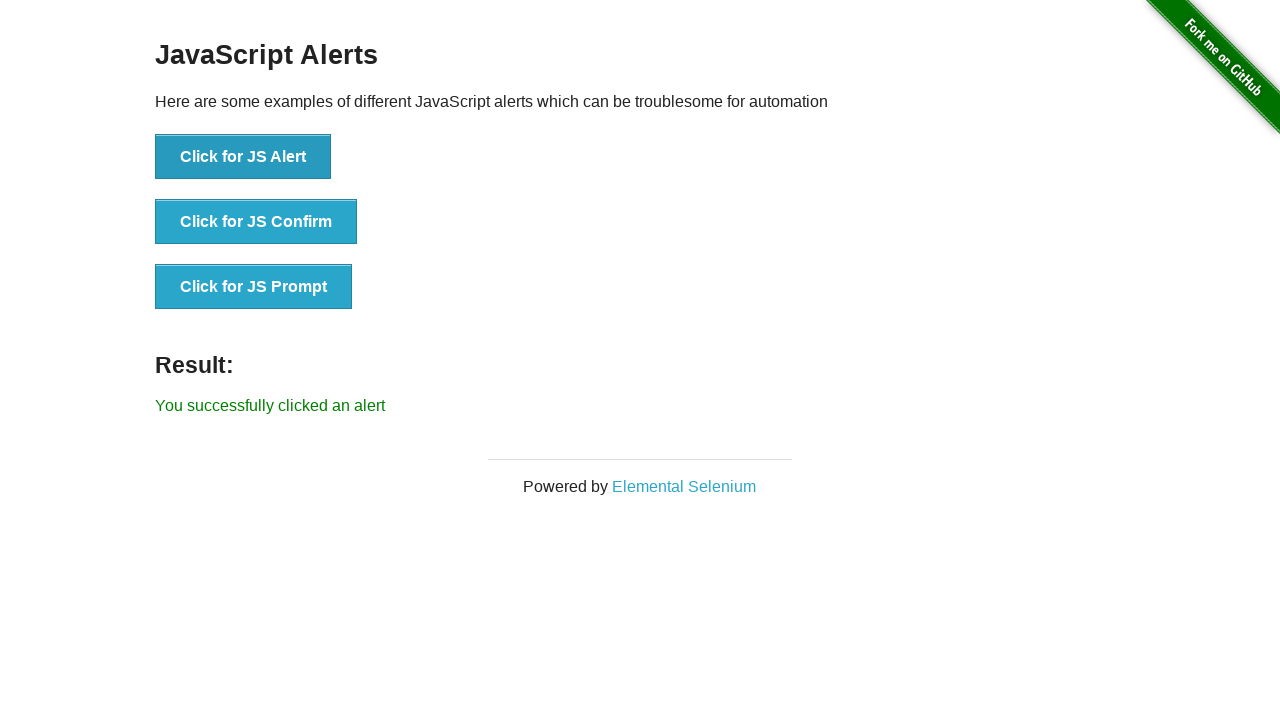

Set up dialog handler to accept alerts
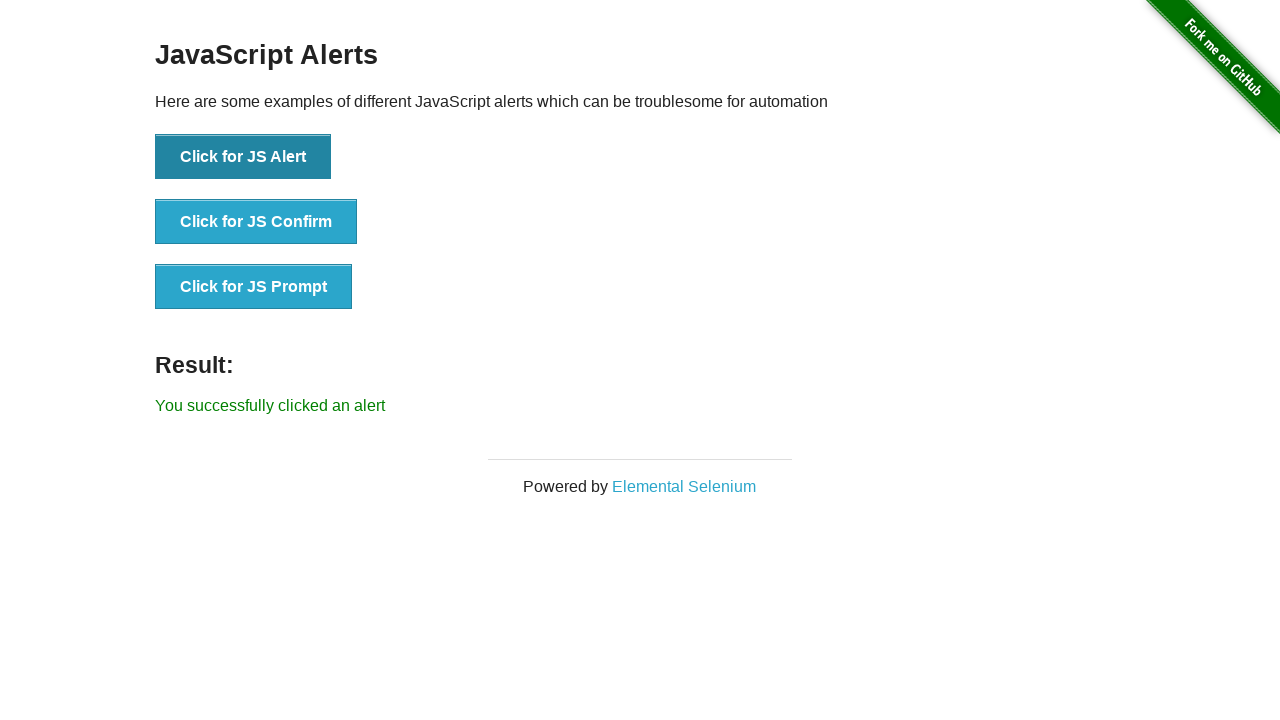

Clicked 'Click for JS Alert' button to trigger alert at (243, 157) on button:has-text('Click for JS Alert')
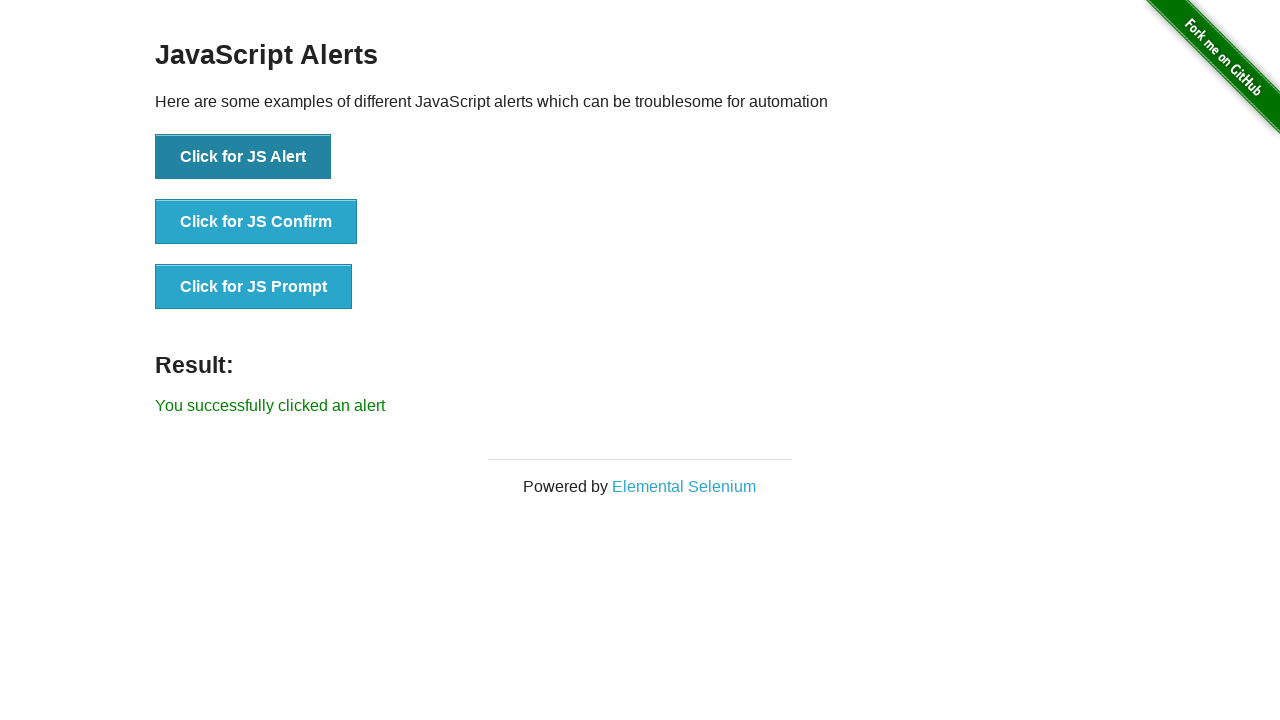

Result message element appeared
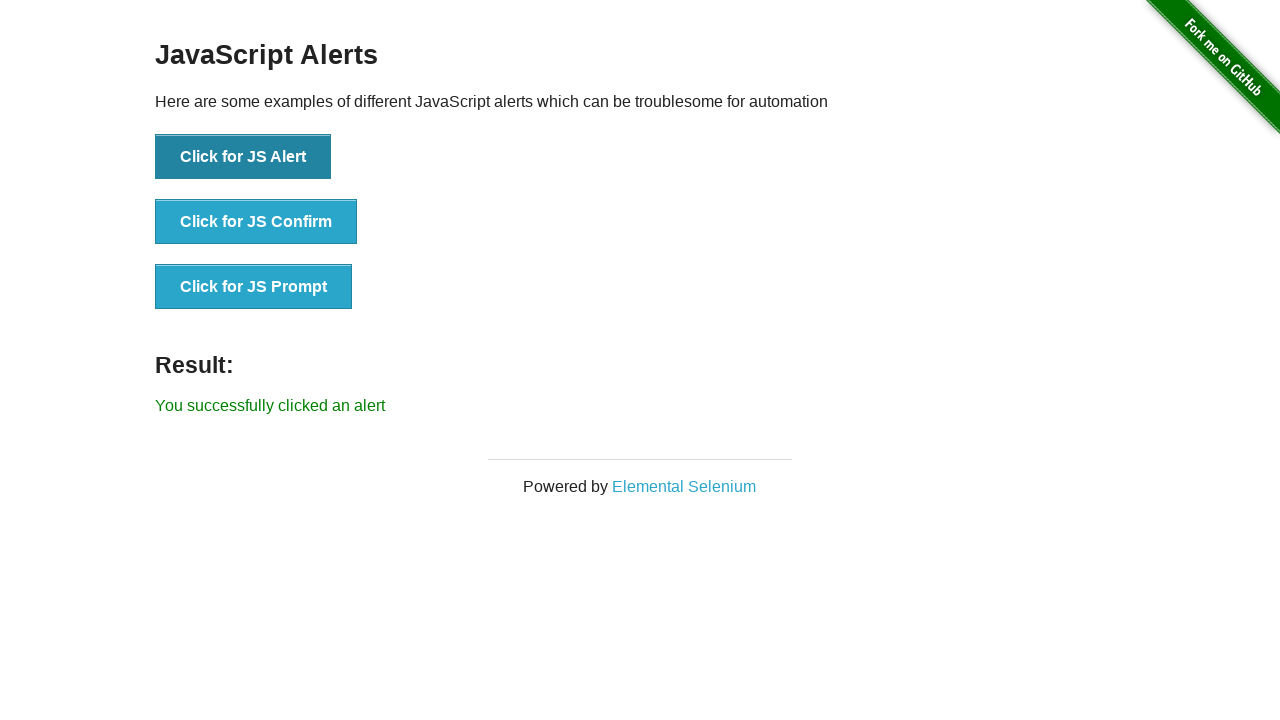

Retrieved result message text: 'You successfully clicked an alert'
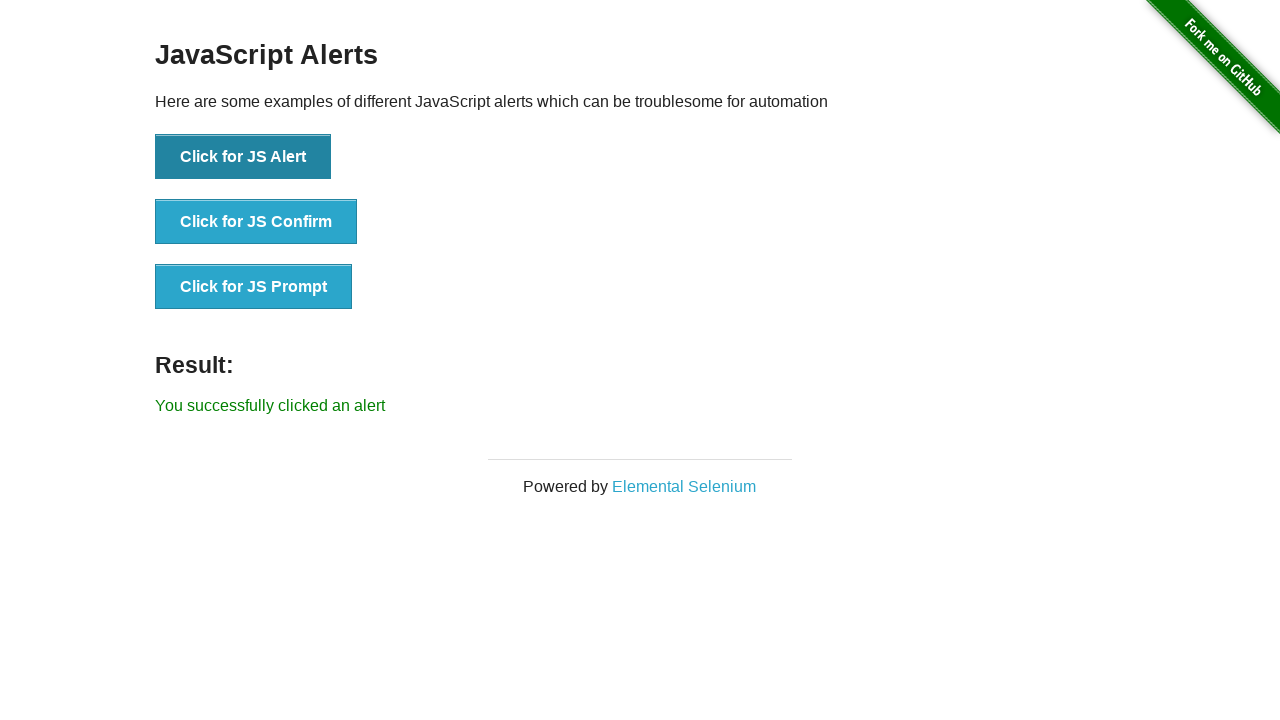

Verified success message 'You successfully clicked an alert'
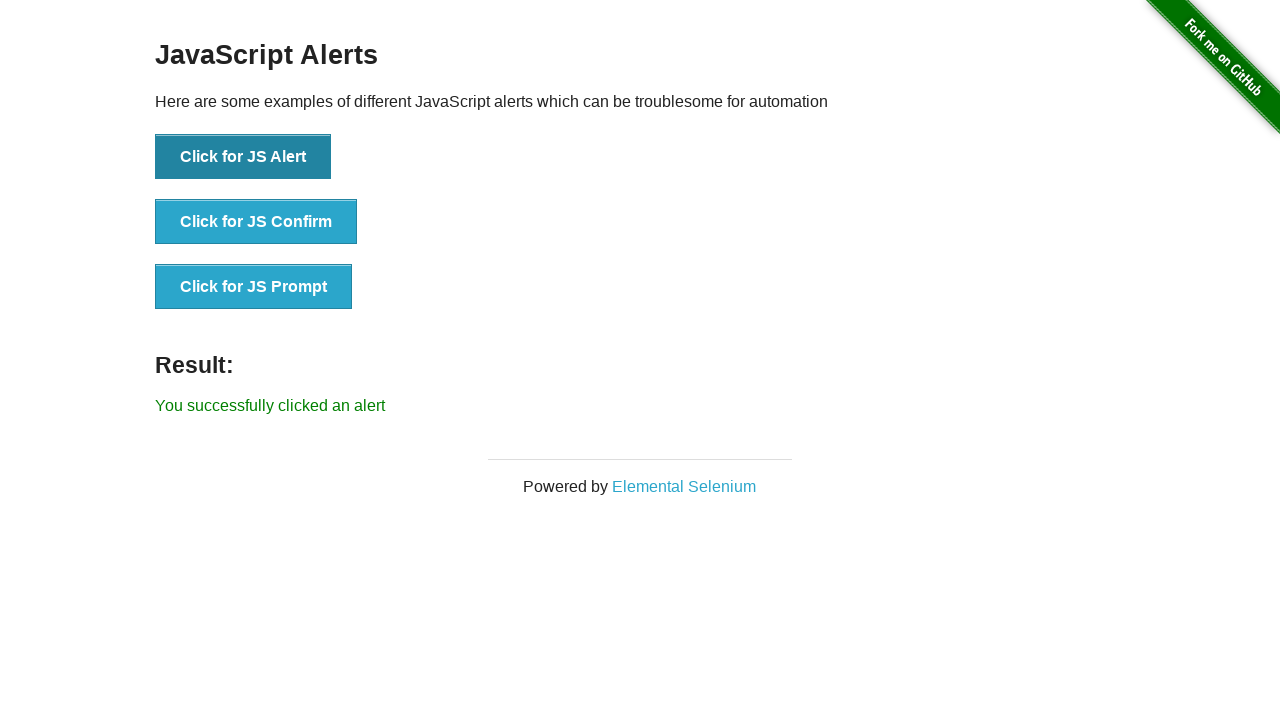

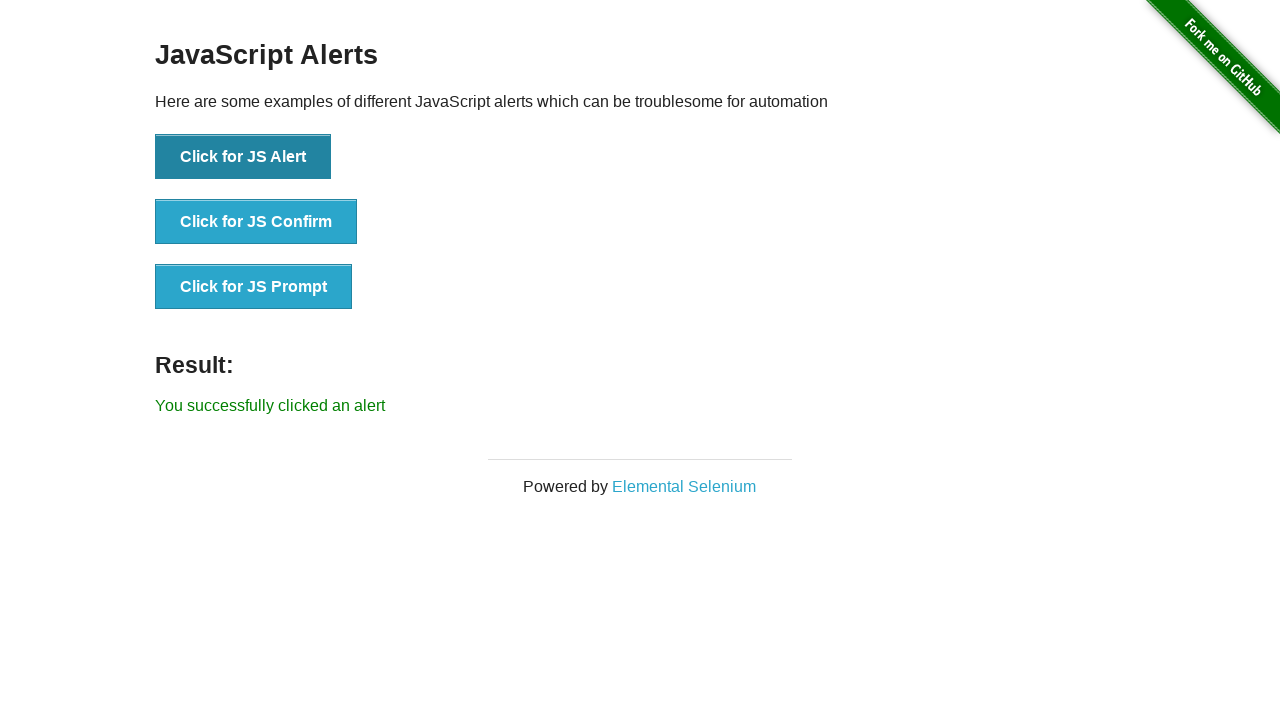